Tests security by verifying that protected routes redirect unauthenticated users to login page, and tests 404 error handling for non-existent pages

Starting URL: https://gastrotools-mac-ready.vercel.app/admin

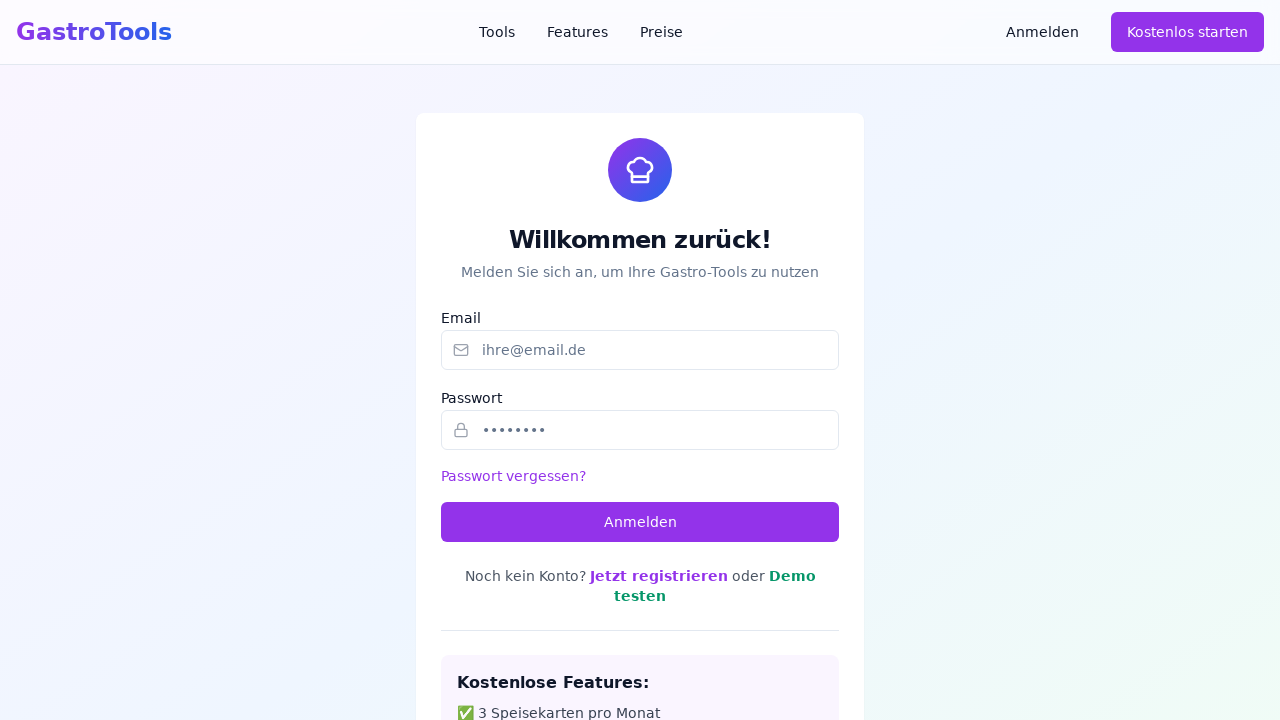

Waited 1 second for initial page load
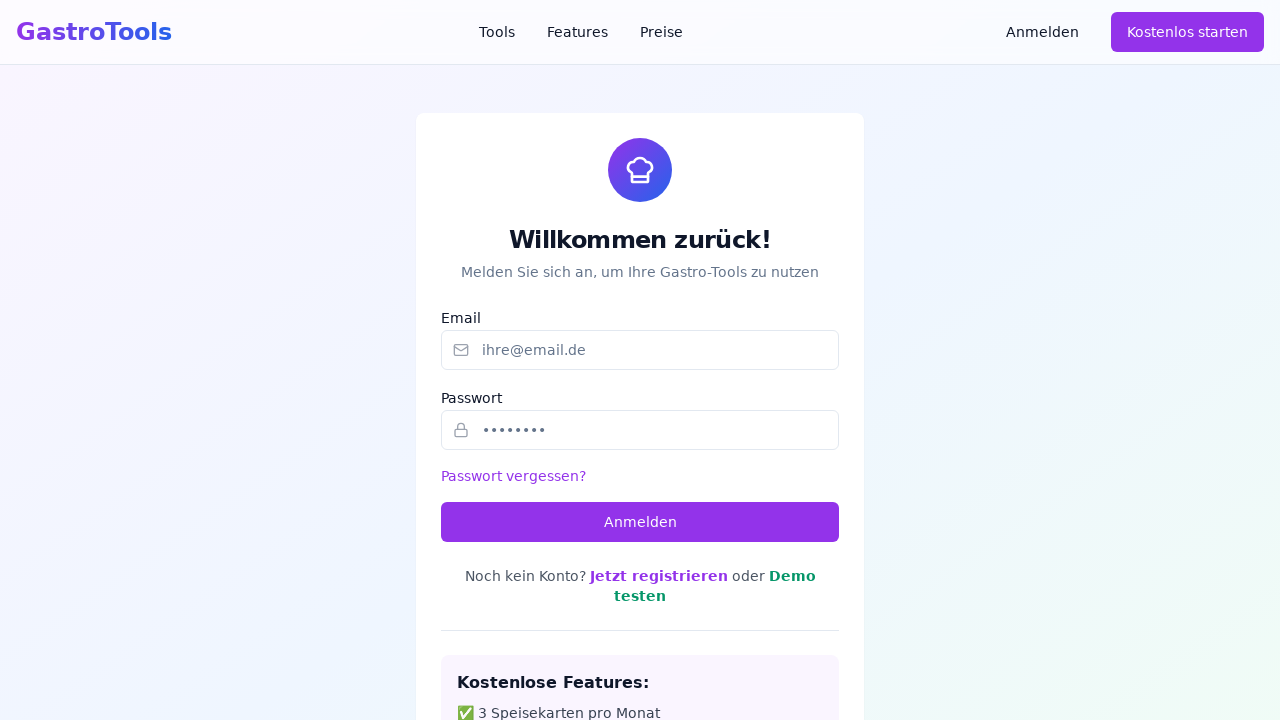

Navigated to dashboard protected route
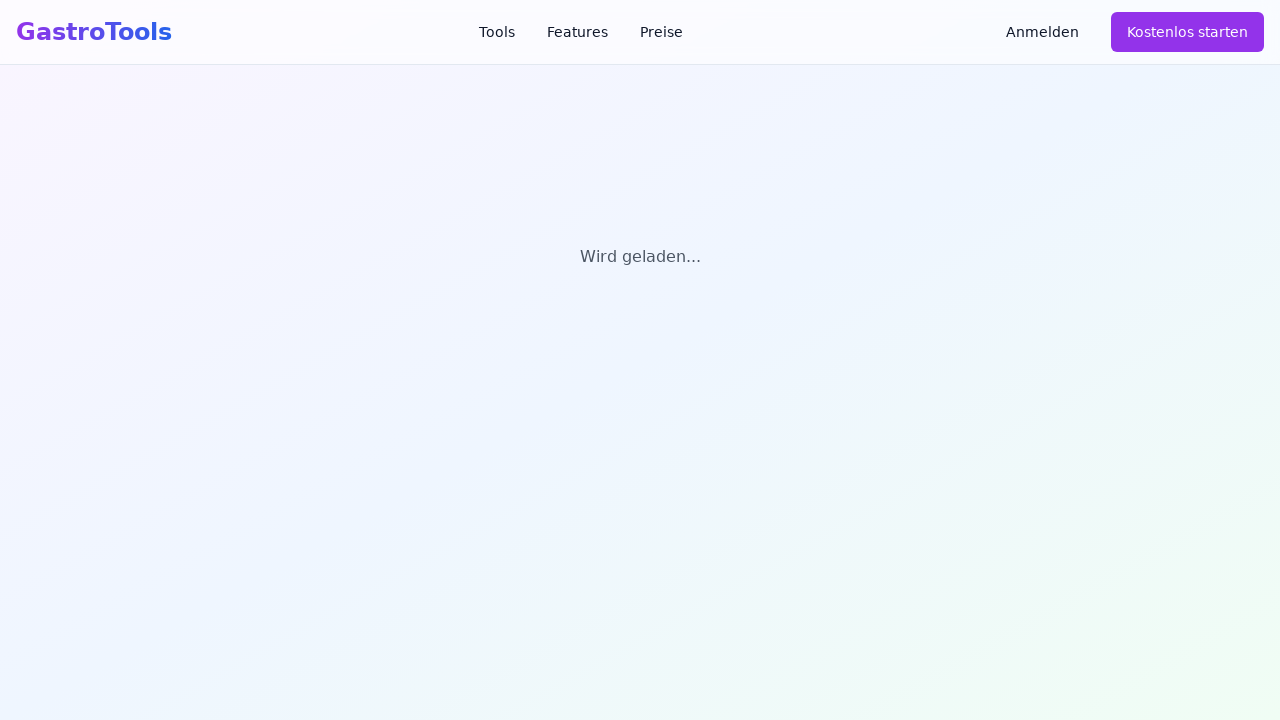

Waited 1 second for dashboard navigation to complete
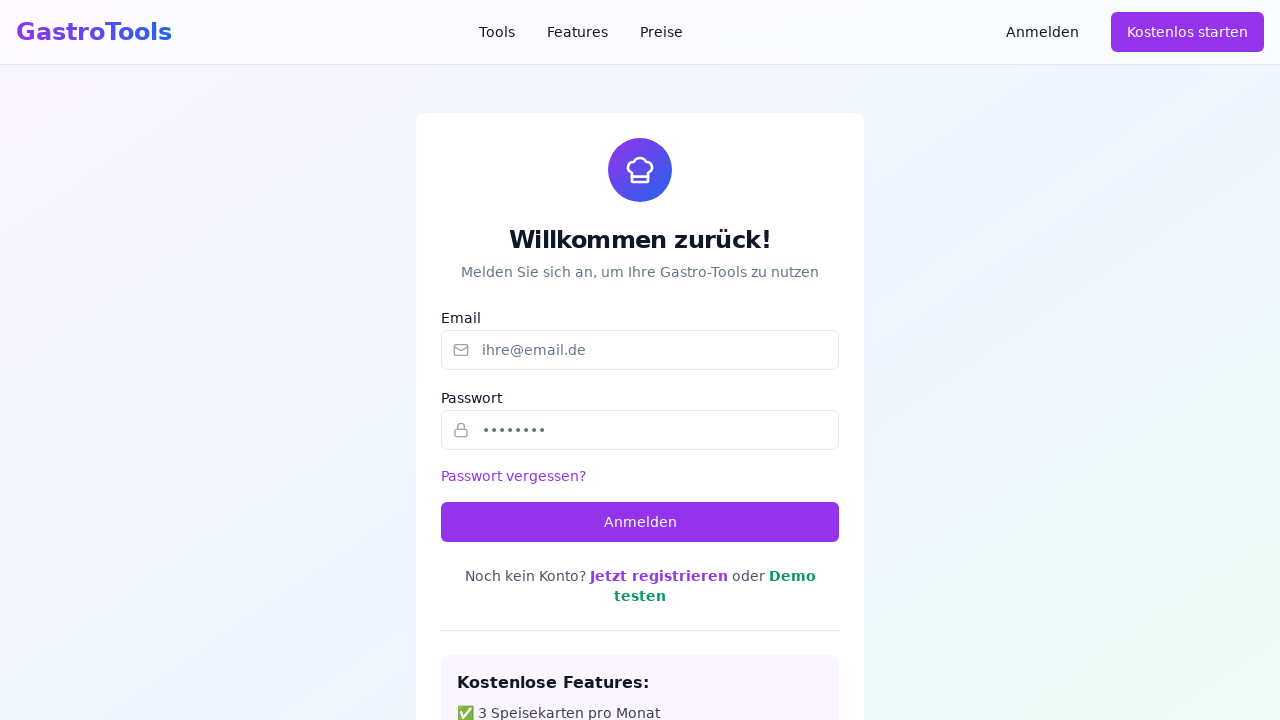

Navigated to non-existent page to test 404 handling
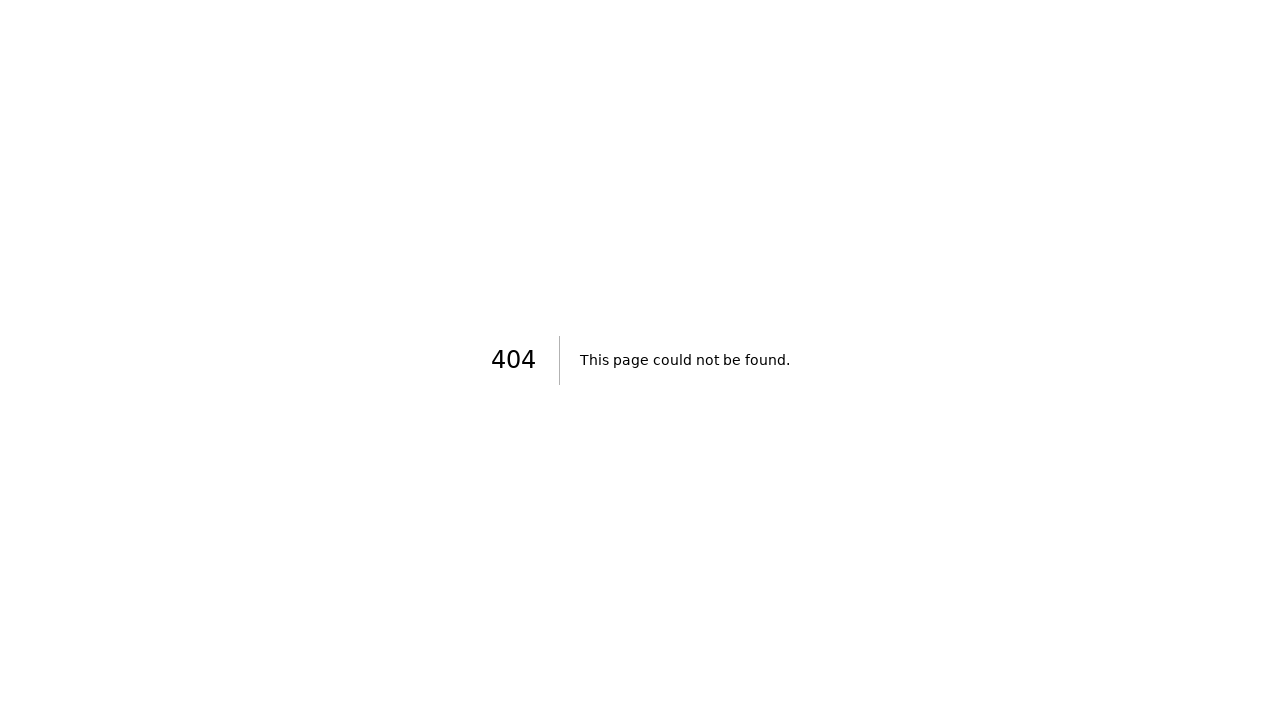

Waited 2 seconds for 404 page to fully load
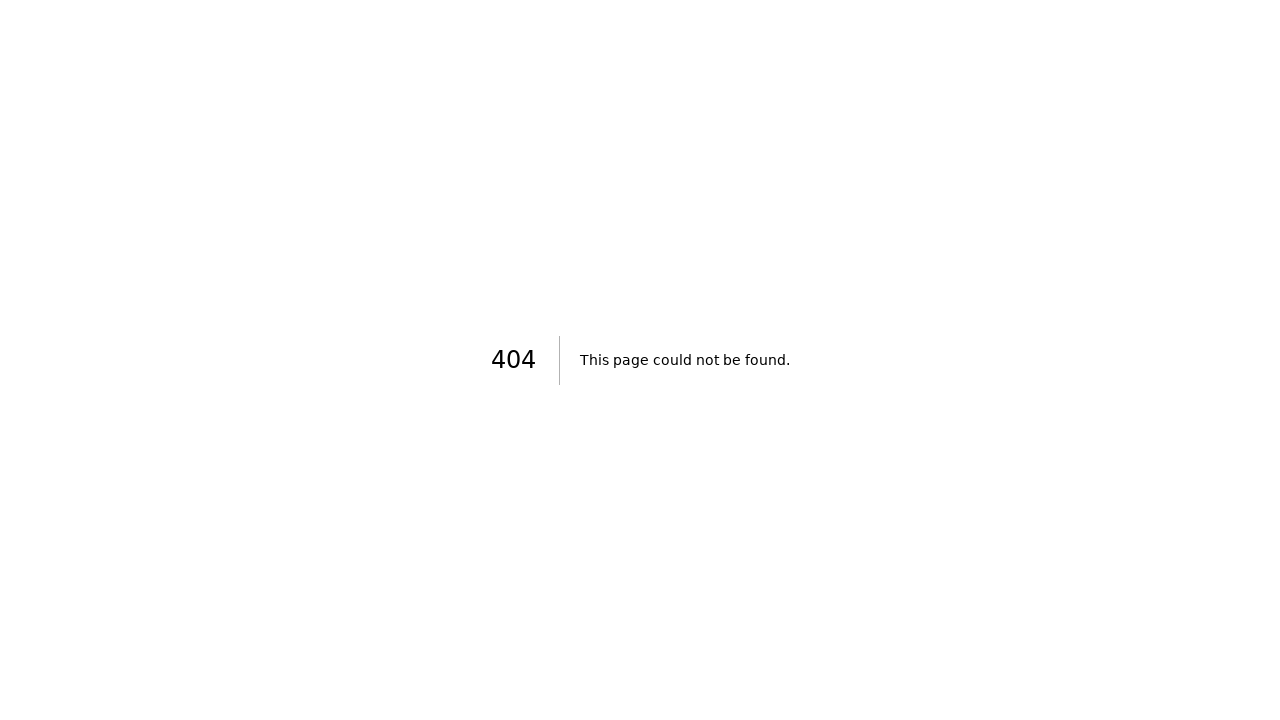

Verified 404 error page is displayed with '404' or 'Not Found' heading
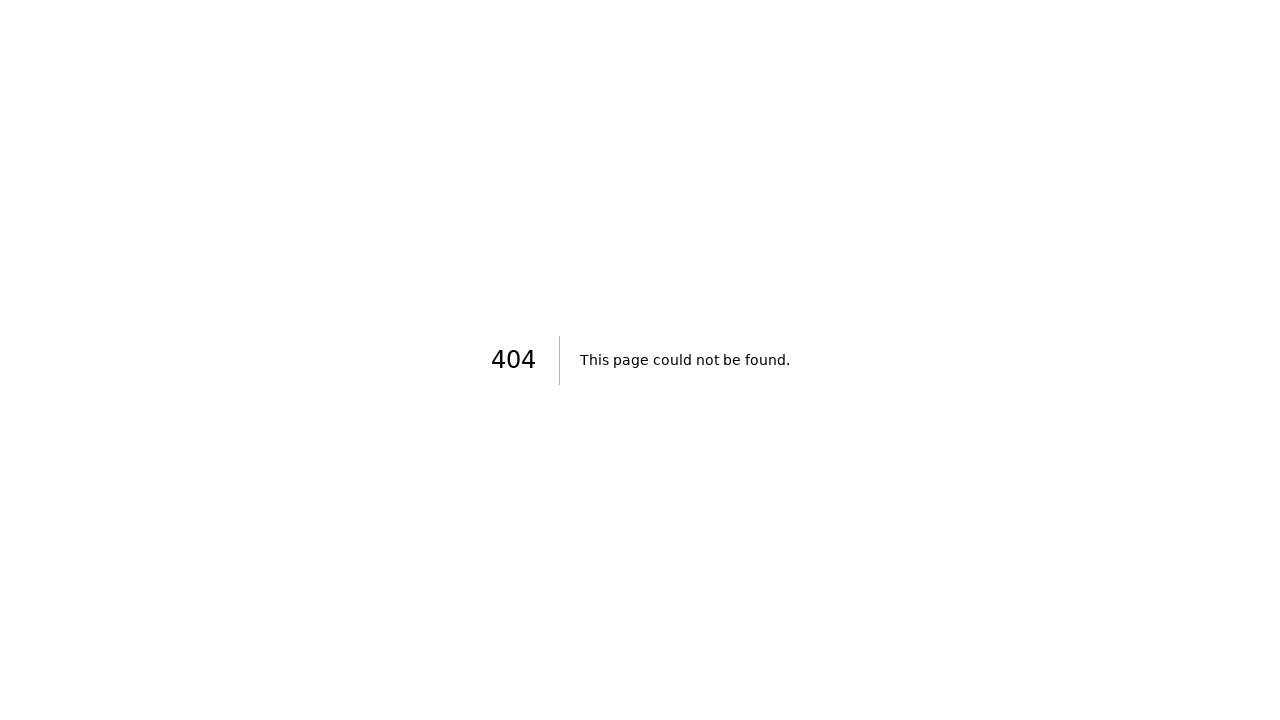

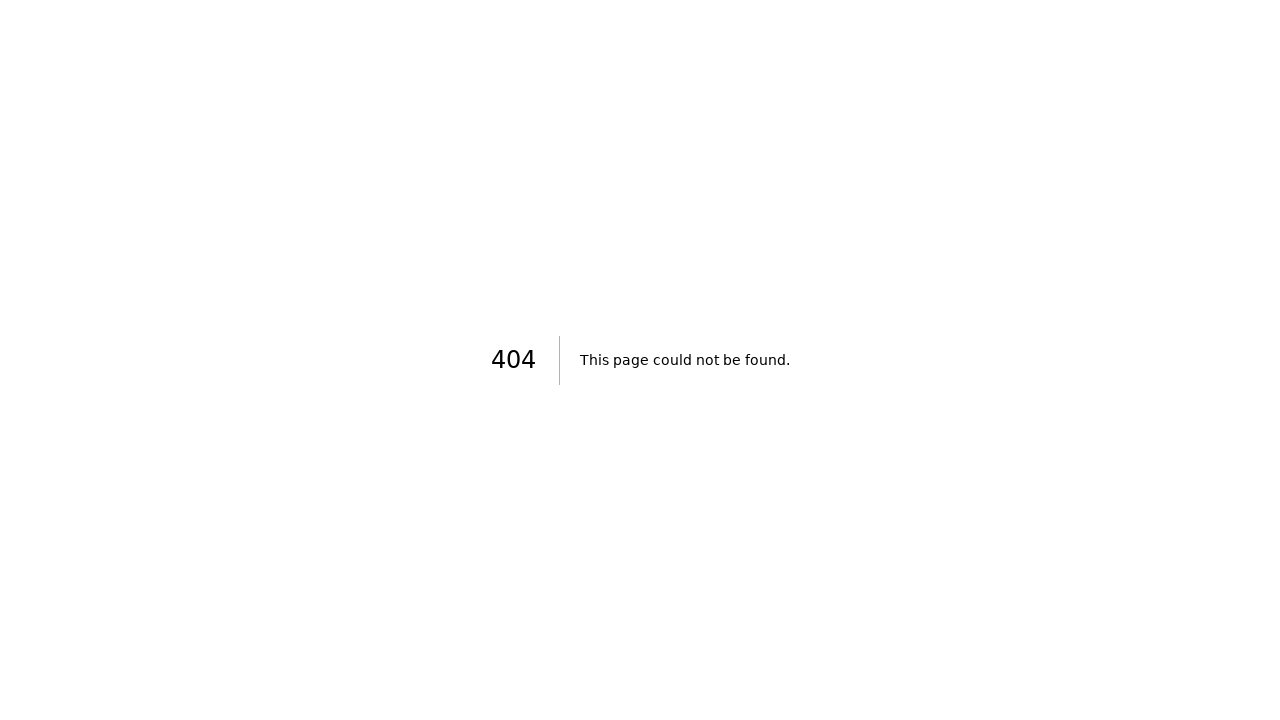